Navigates to the Brazilian dollar exchange rate website and verifies that the exchange rate input element is present and loaded on the page.

Starting URL: https://dolarhoje.com/

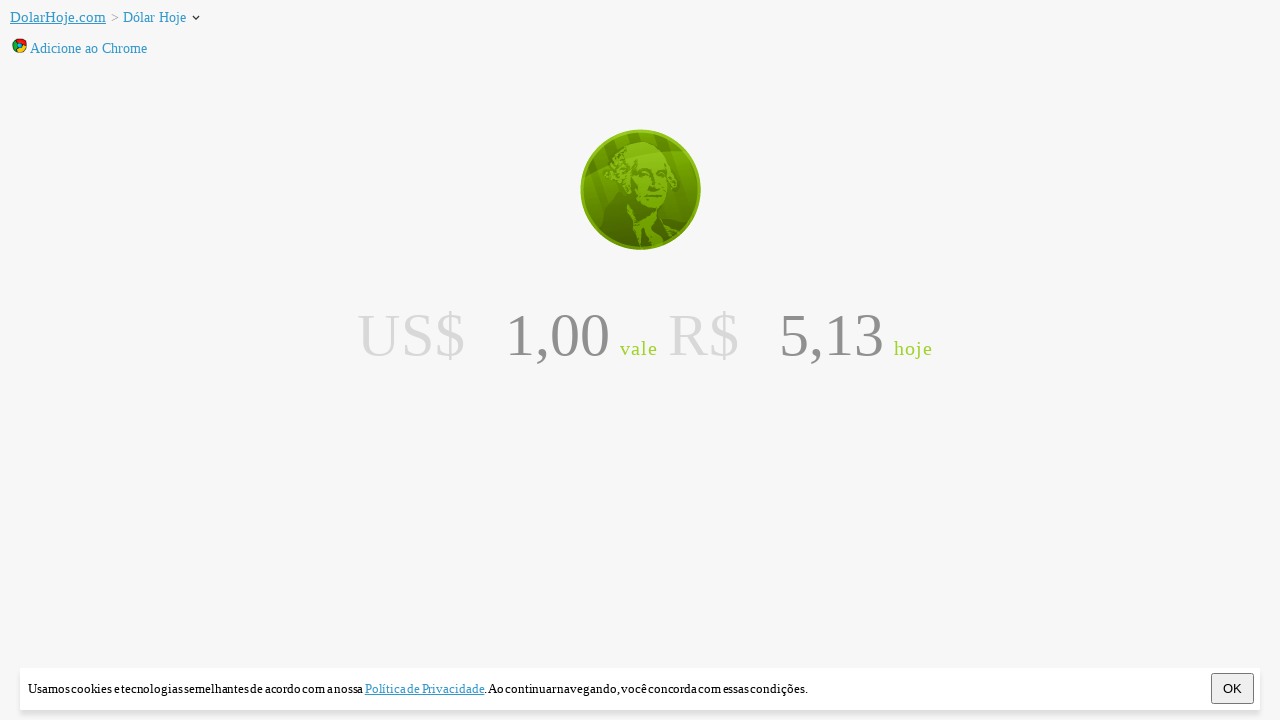

Navigated to Brazilian dollar exchange rate website (https://dolarhoje.com/)
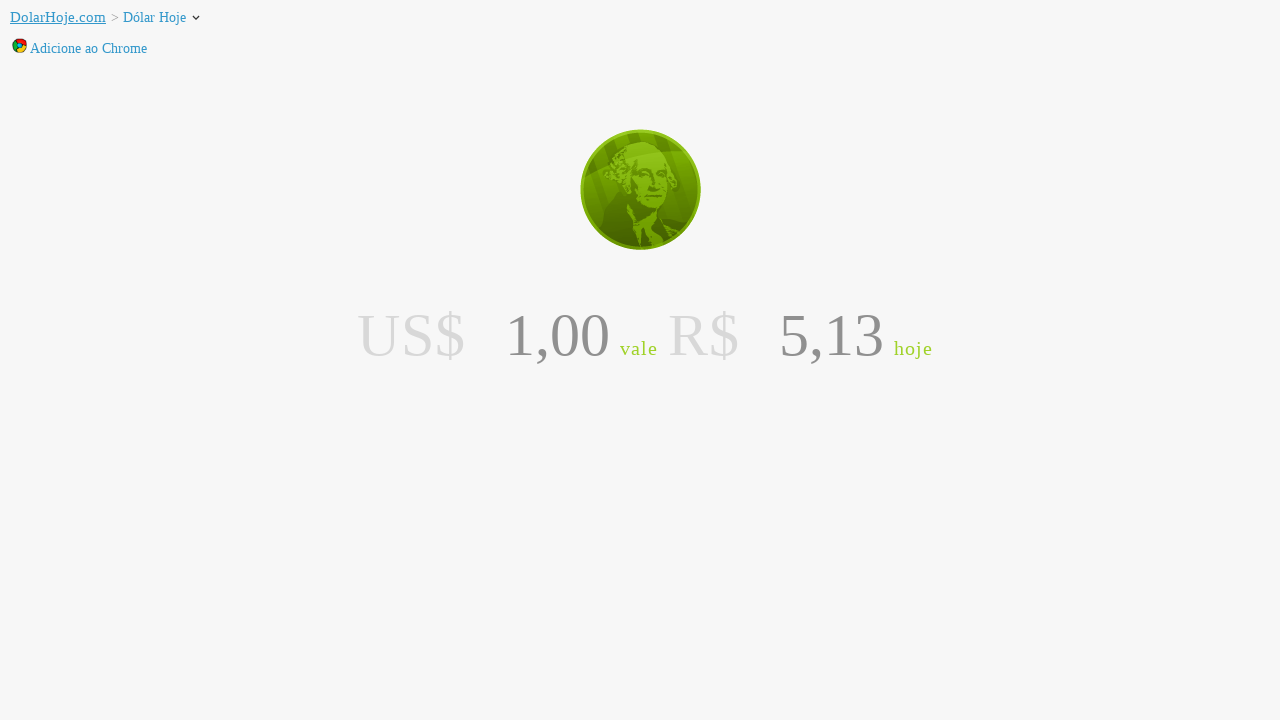

Exchange rate input element '#nacional' is present and loaded on the page
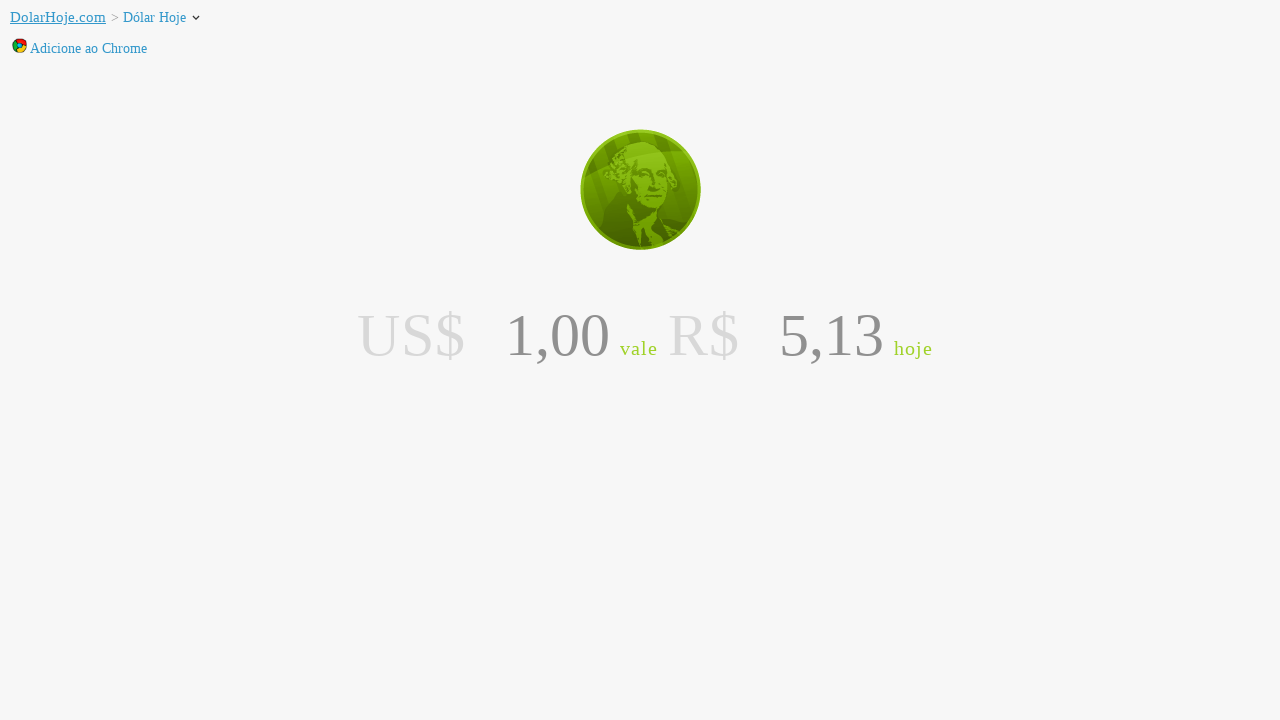

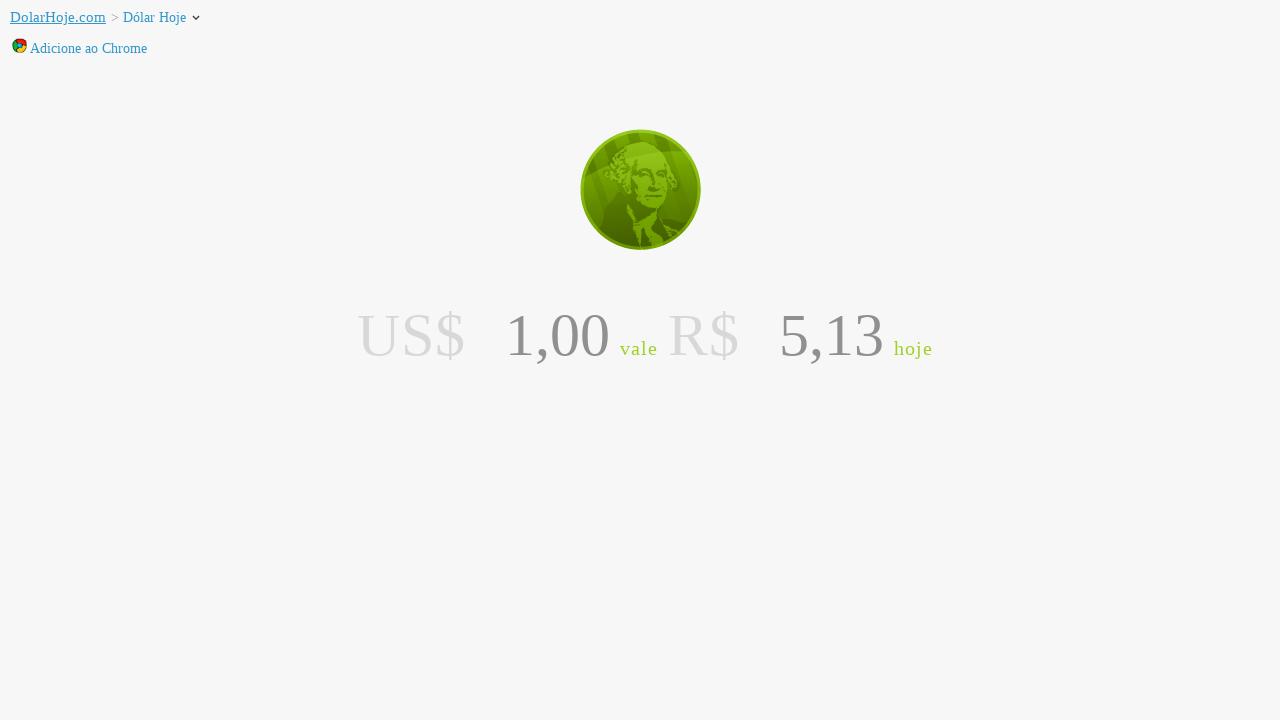